Tests clicking the JS Alert button, accepting the alert, and verifying the result message displays the correct confirmation text.

Starting URL: https://the-internet.herokuapp.com/javascript_alerts

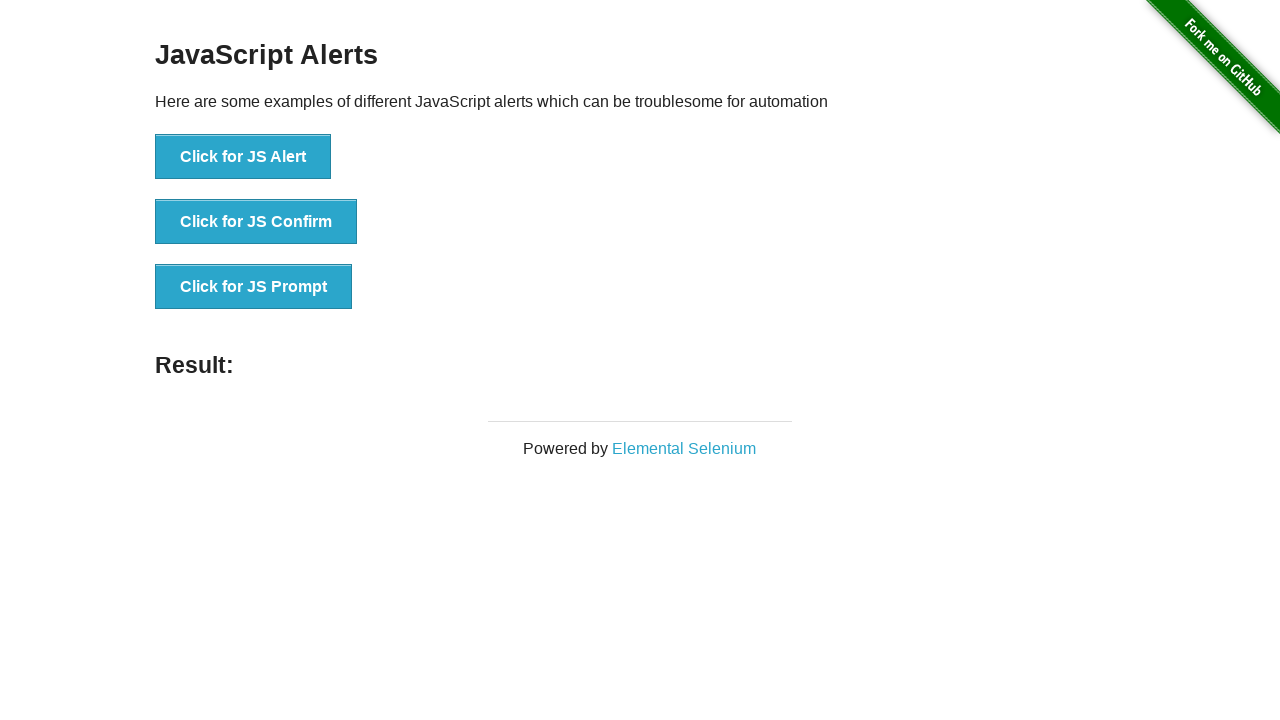

Navigated to JavaScript alerts test page
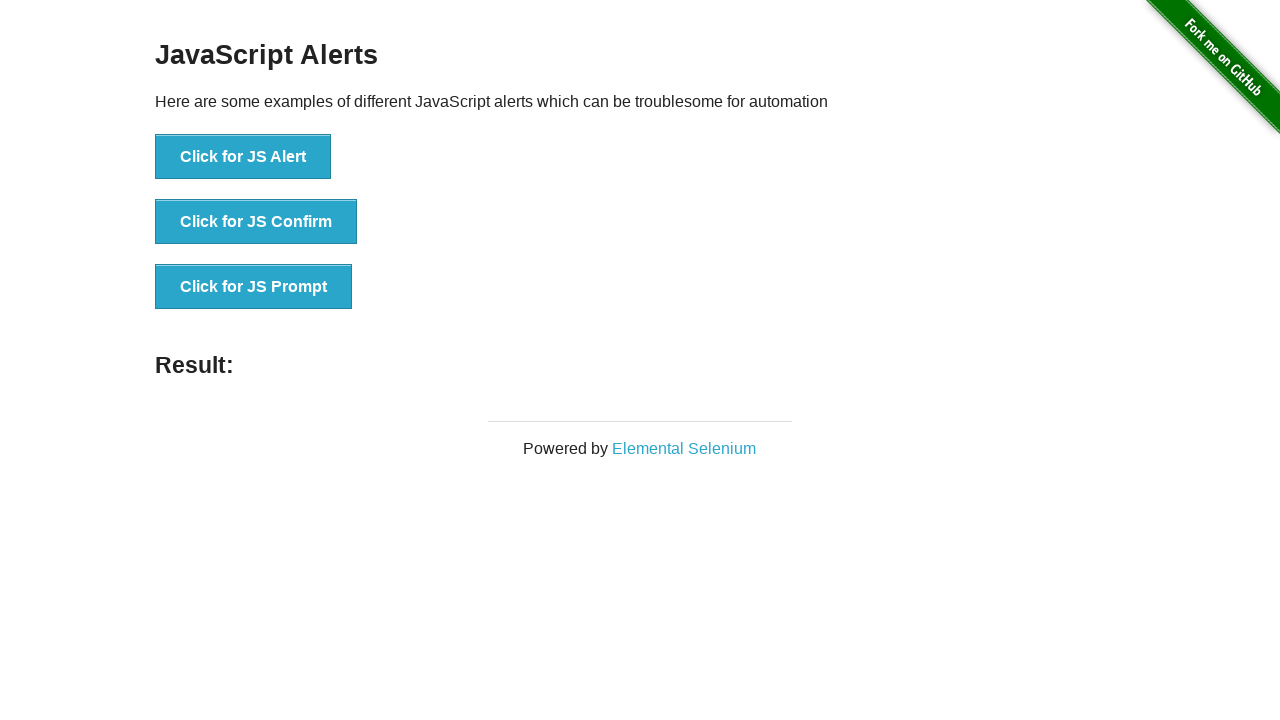

Clicked the JS Alert button at (243, 157) on button[onclick*='jsAlert']
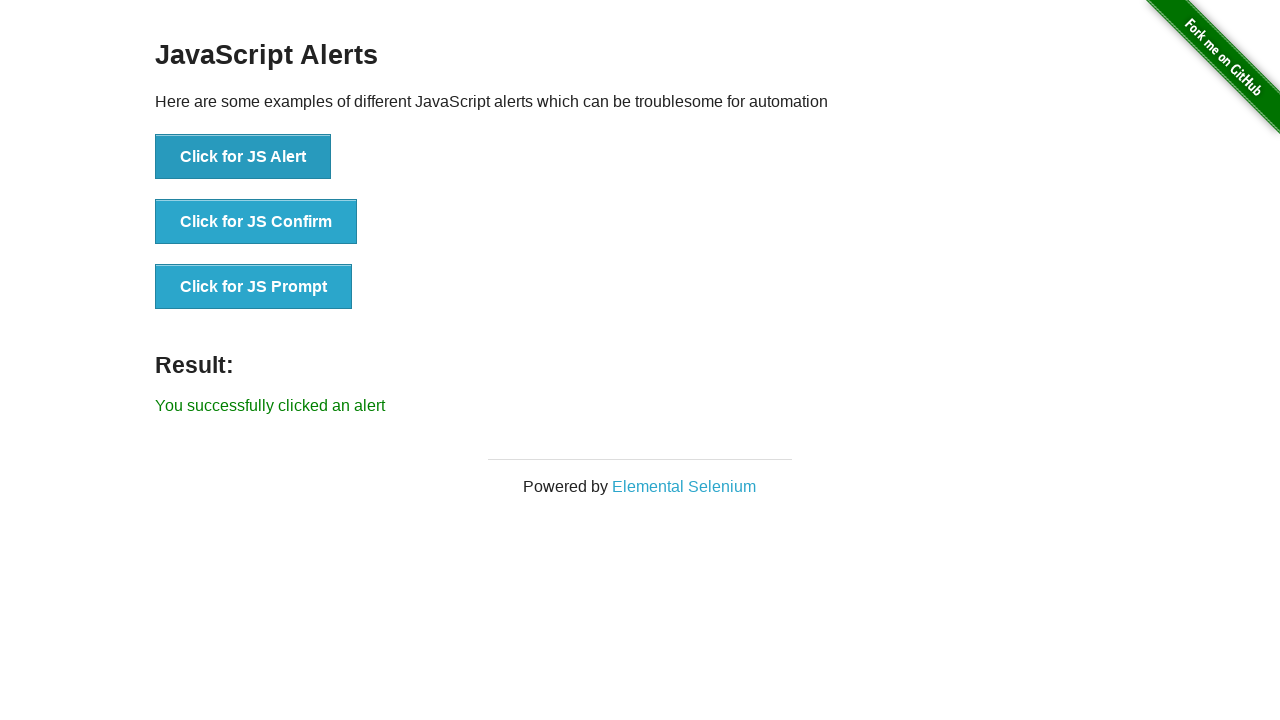

Set up dialog handler to accept alerts
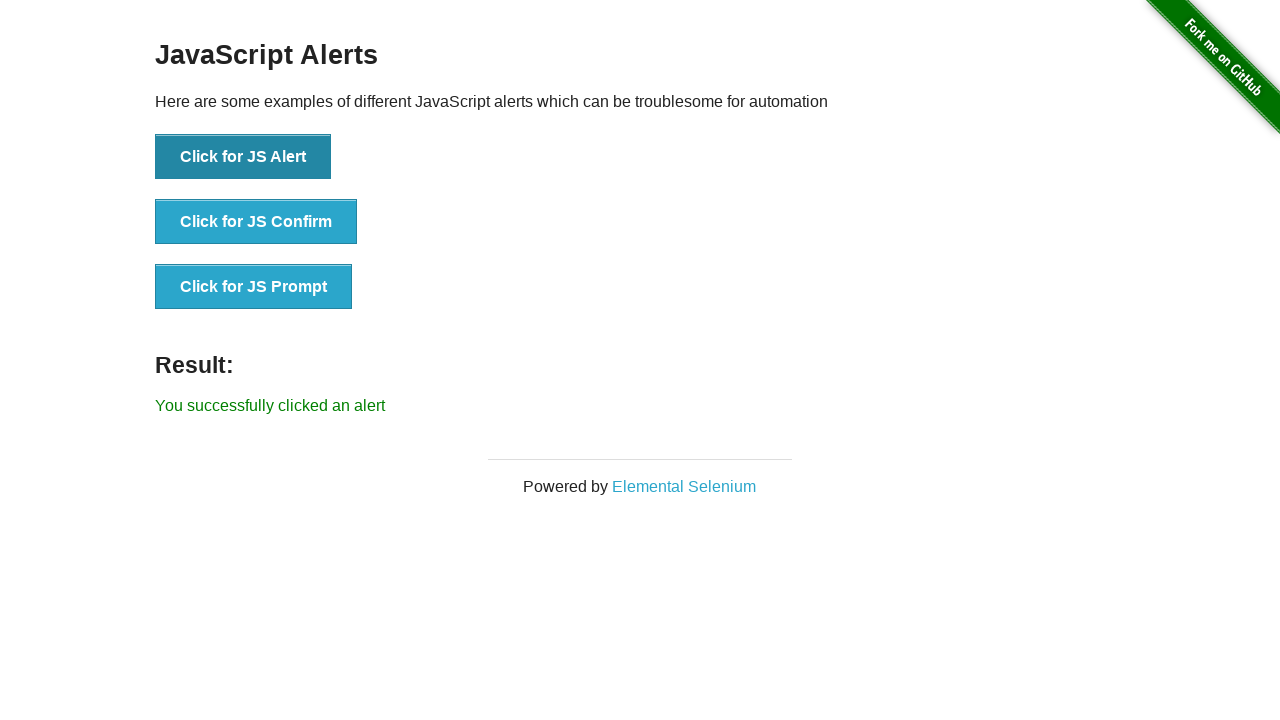

Clicked the JS Alert button to trigger alert at (243, 157) on button[onclick*='jsAlert']
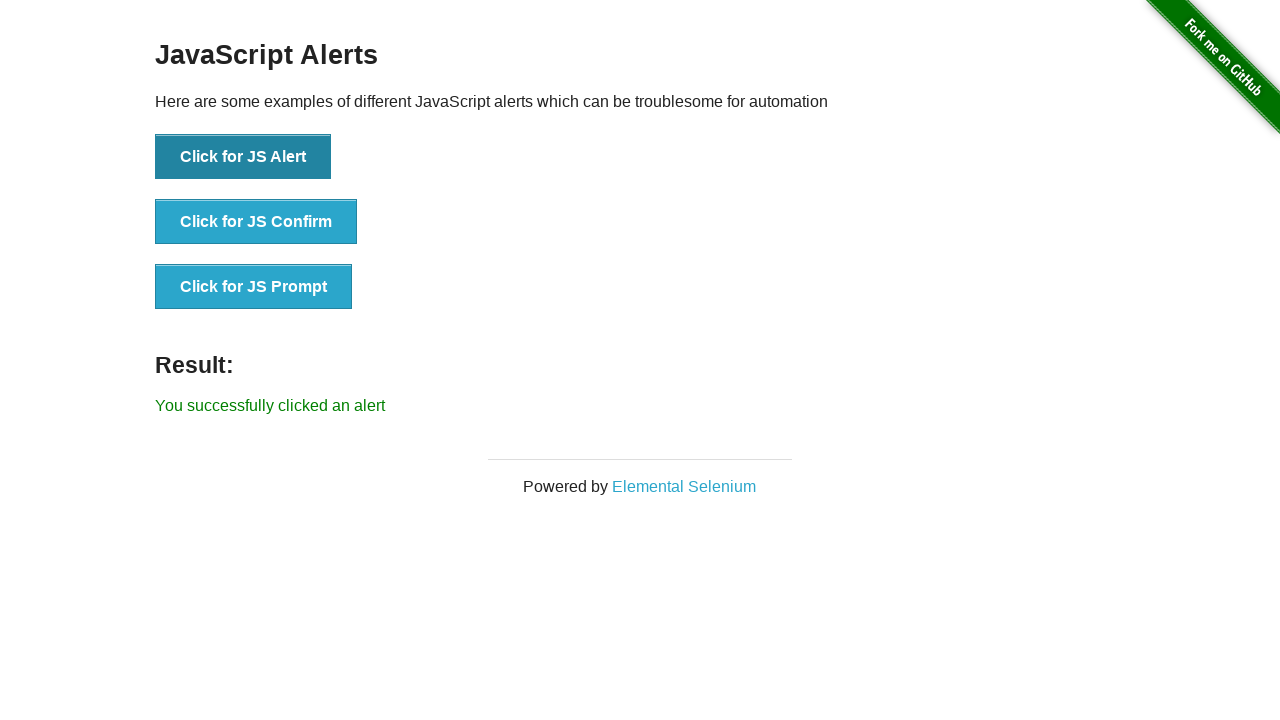

Result message element loaded after accepting alert
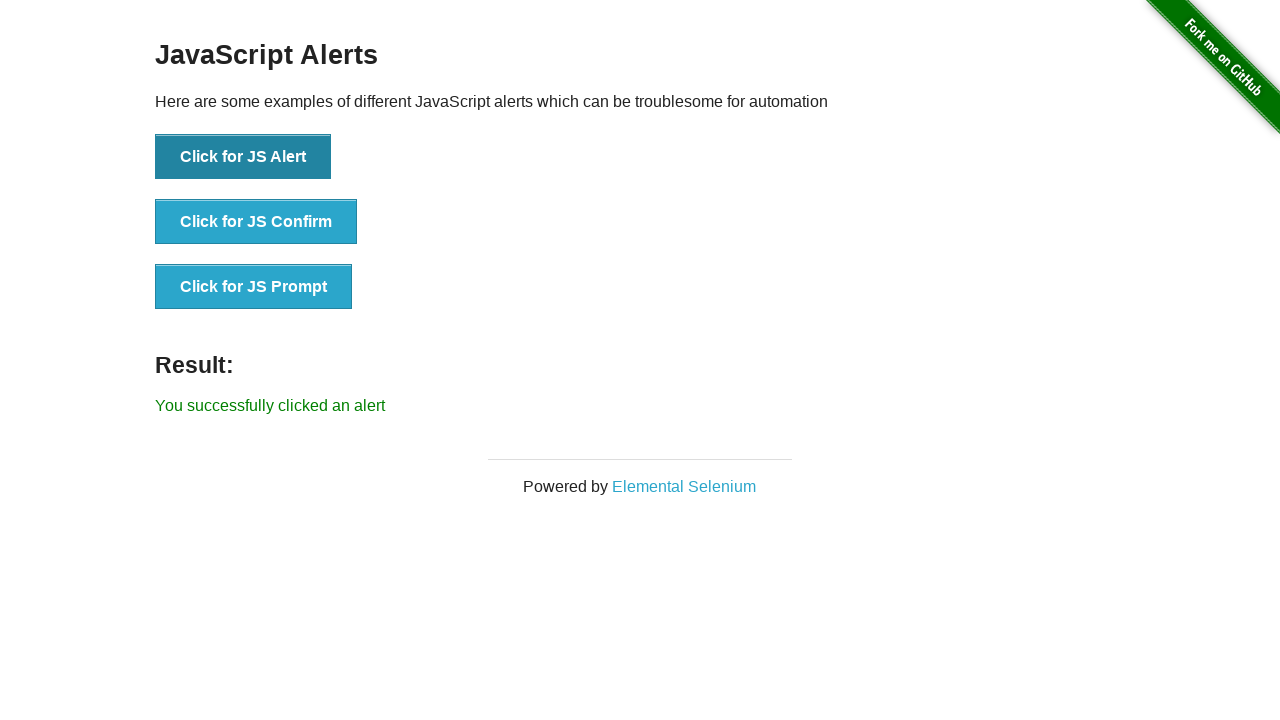

Verified result message displays: You successfully clicked an alert
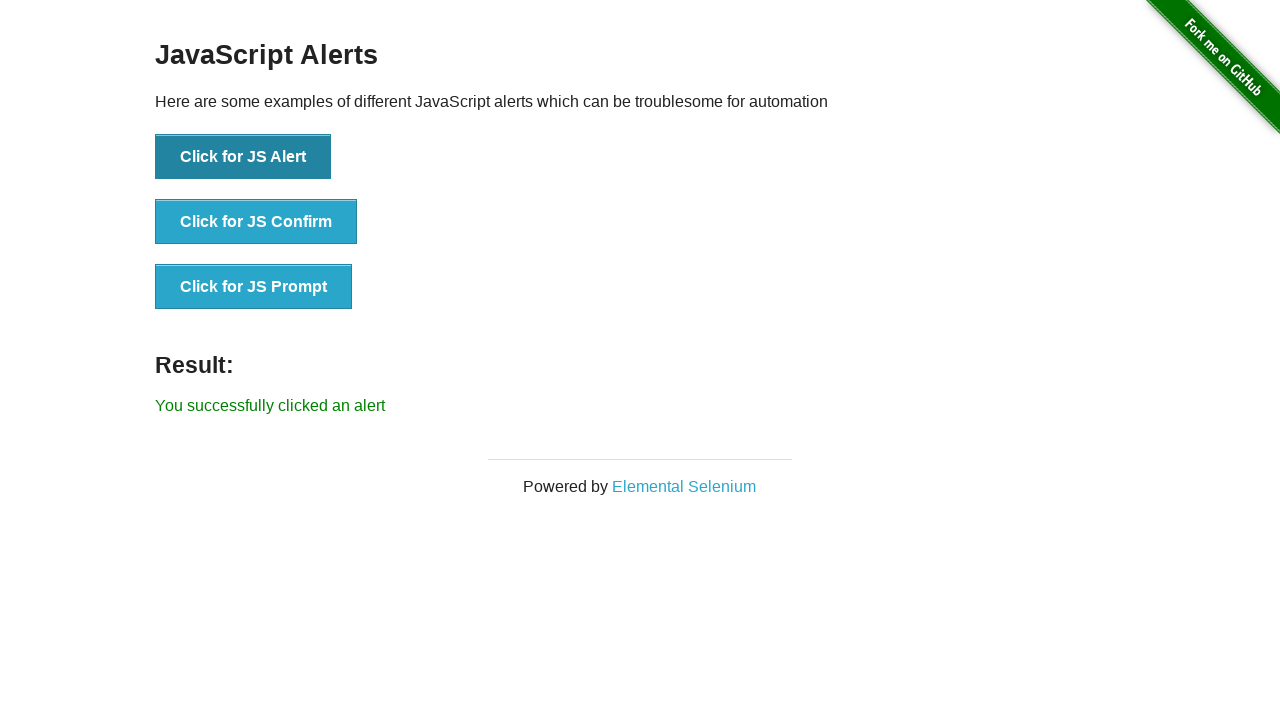

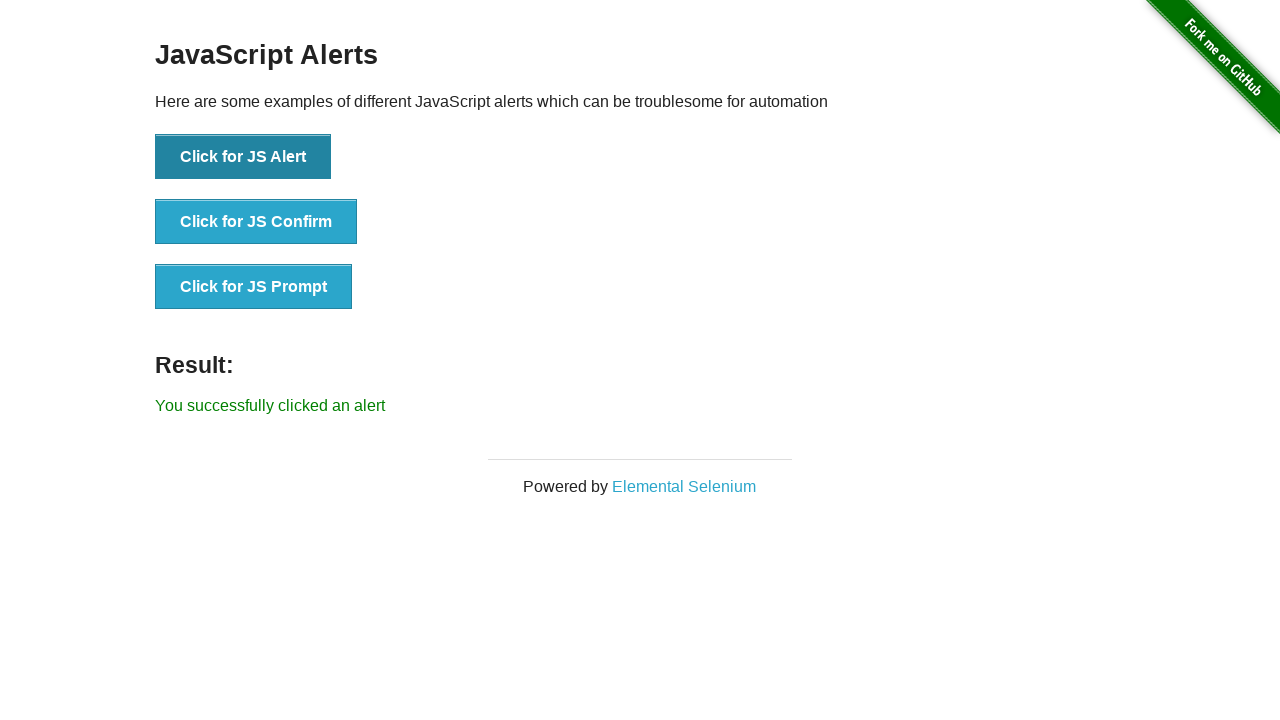